Tests language preference selection by navigating through form pages and selecting subtitle options using checkboxes

Starting URL: https://lm.skillbox.cc/qa_tester/module07/practice3/

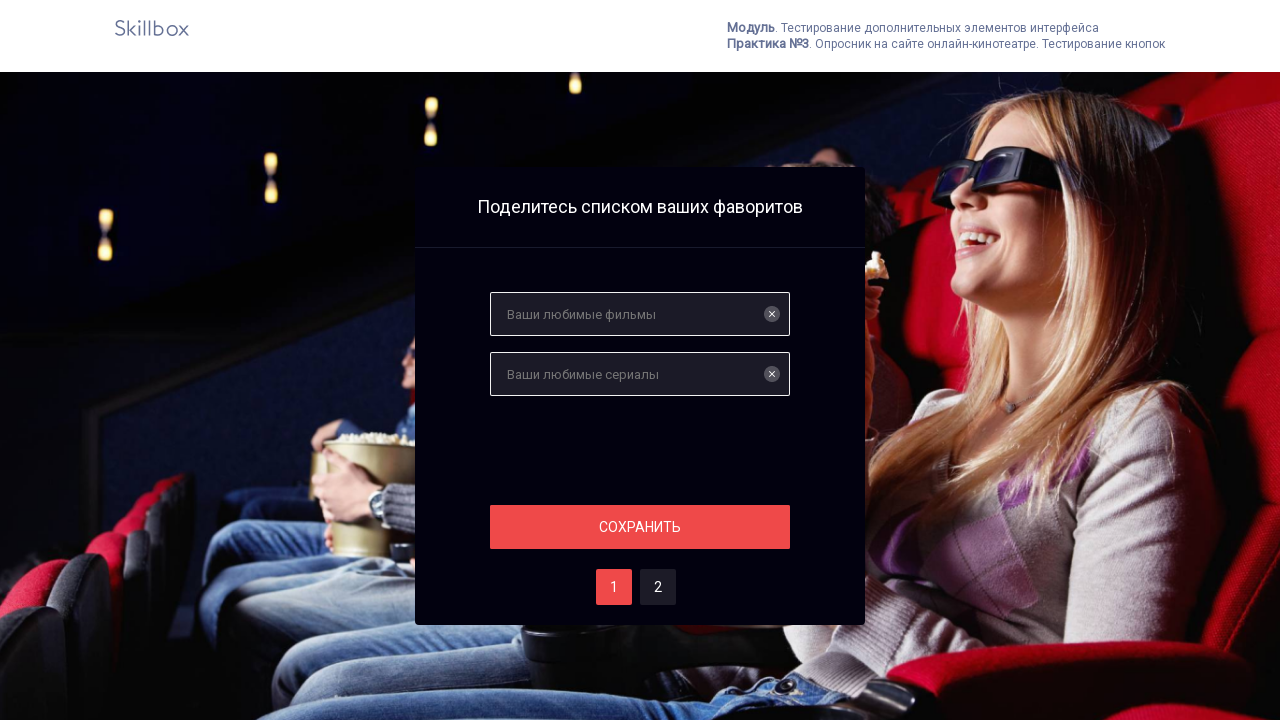

Clicked save button to proceed without filling initial fields at (640, 527) on #save
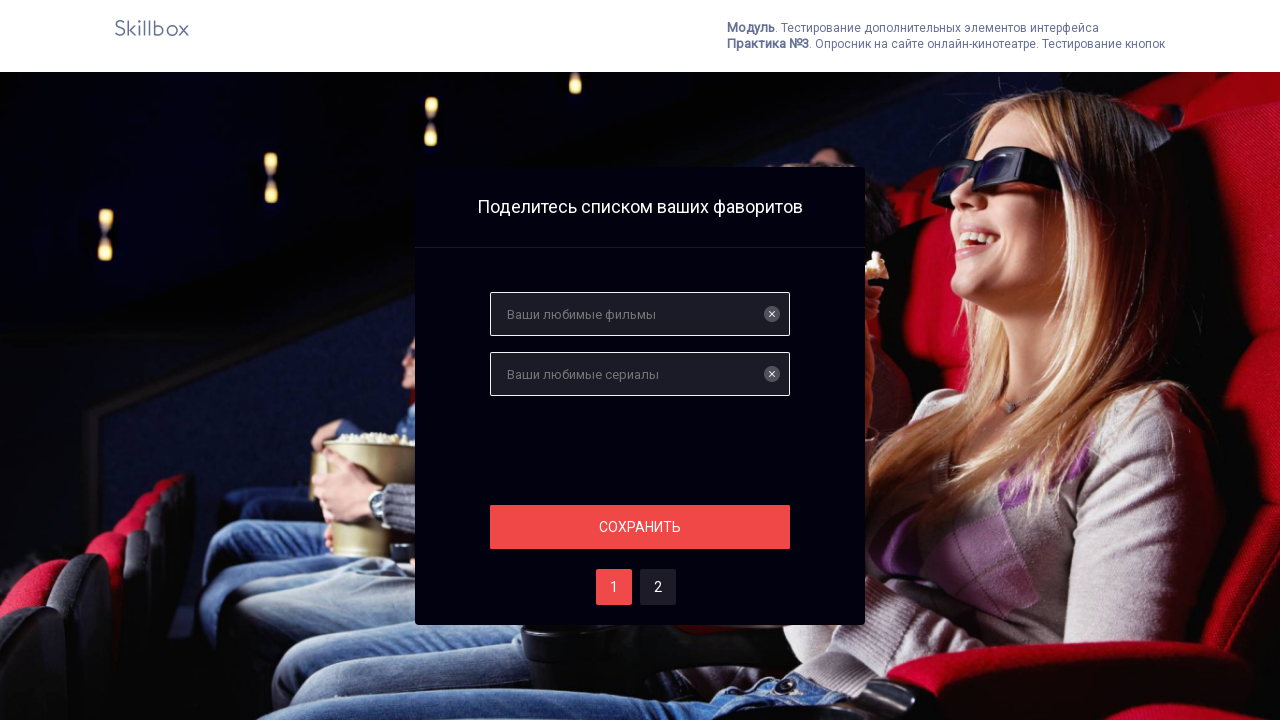

Navigated to second page by clicking page two button at (658, 587) on #two
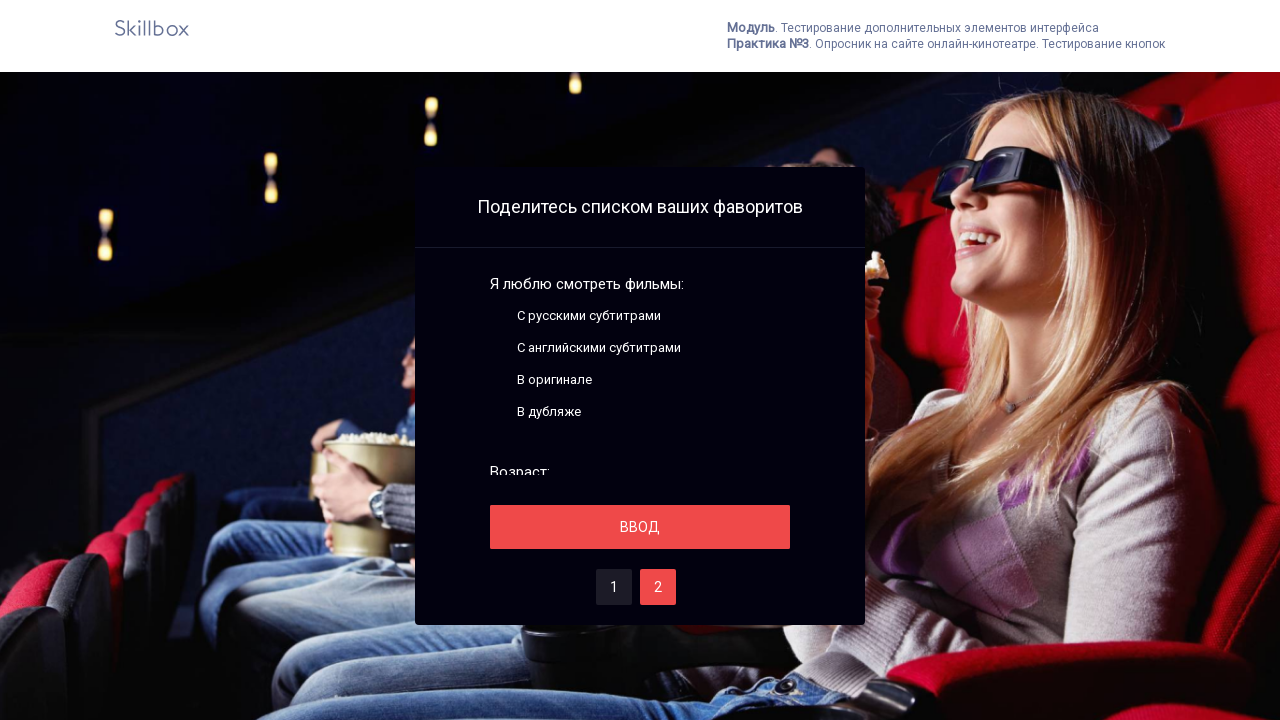

Selected language preference checkbox at (498, 316) on .fake-checkbox
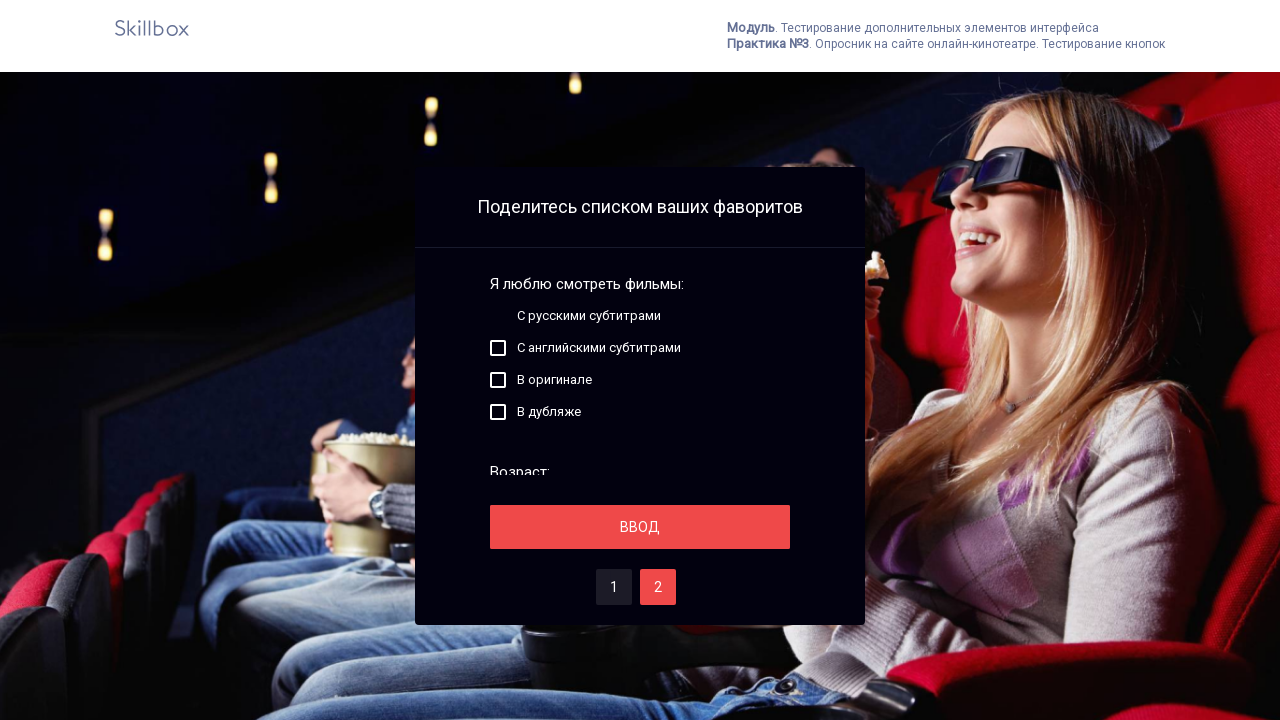

Clicked save button to save language preference selection at (640, 527) on #save
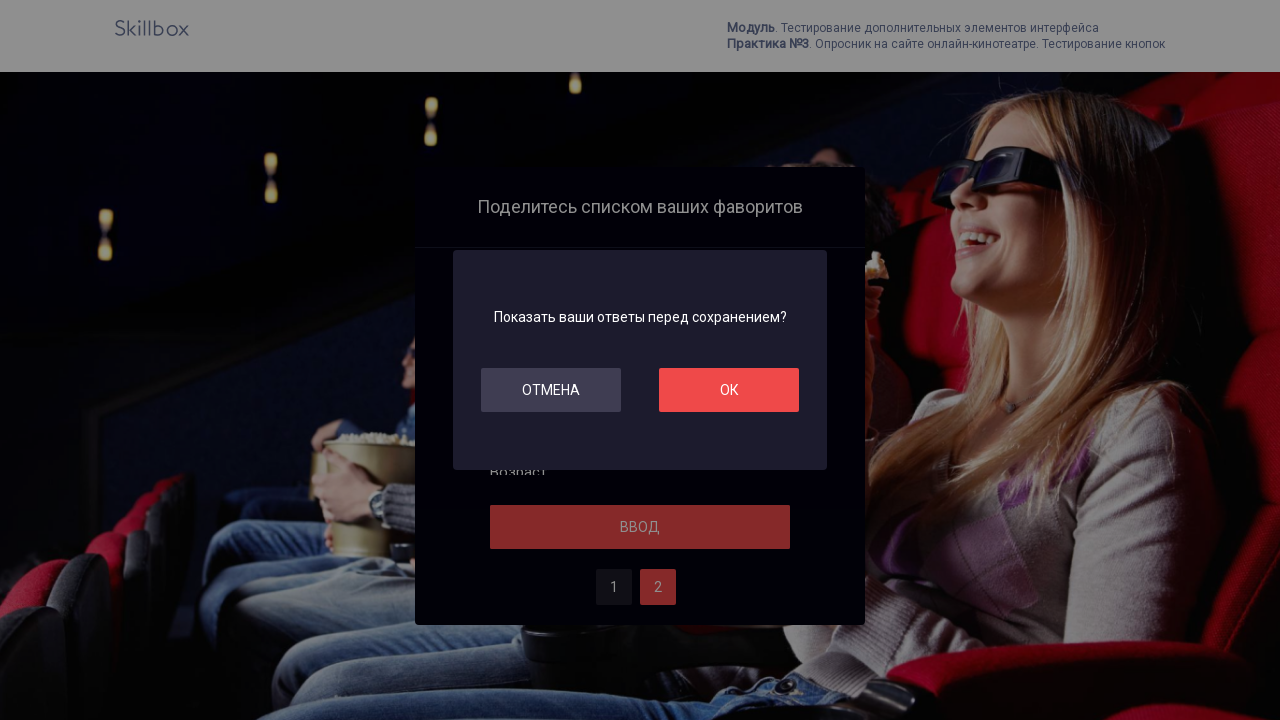

Confirmed form submission by clicking ok button at (729, 390) on #ok
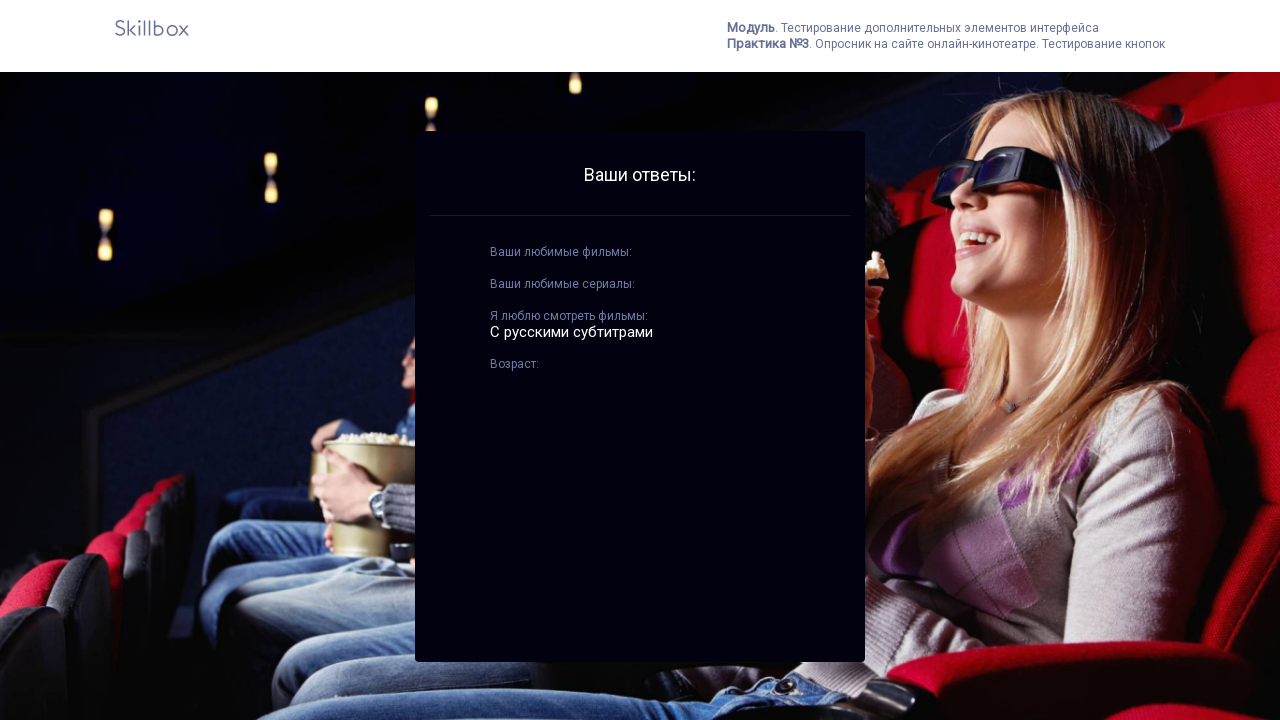

Language preference element loaded and displayed
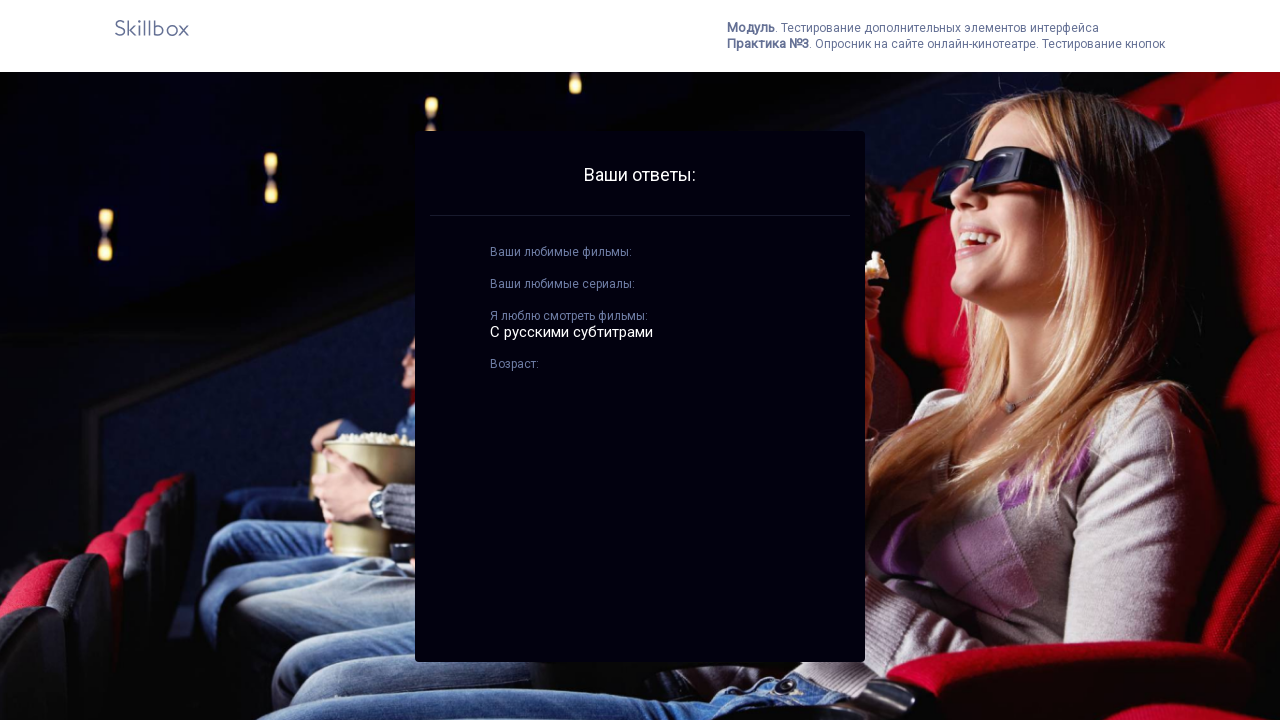

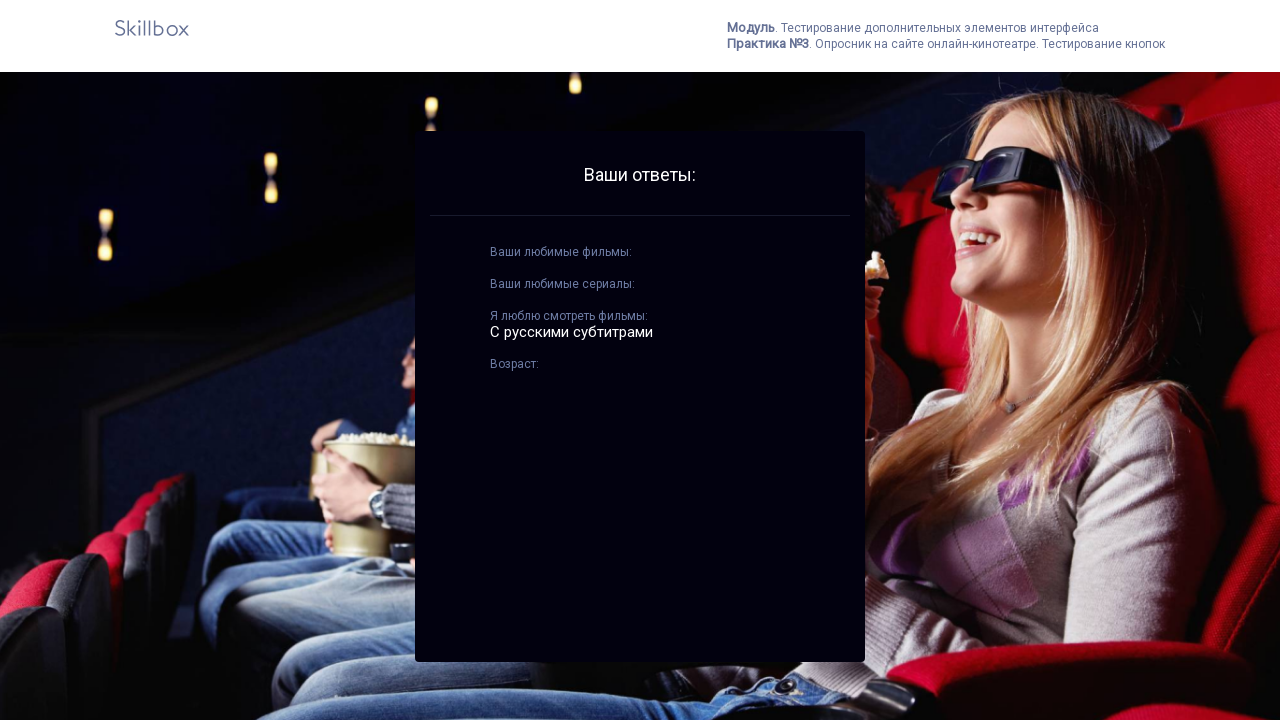